Tests JavaScript scrolling by scrolling the page and a table element

Starting URL: https://rahulshettyacademy.com/AutomationPractice/

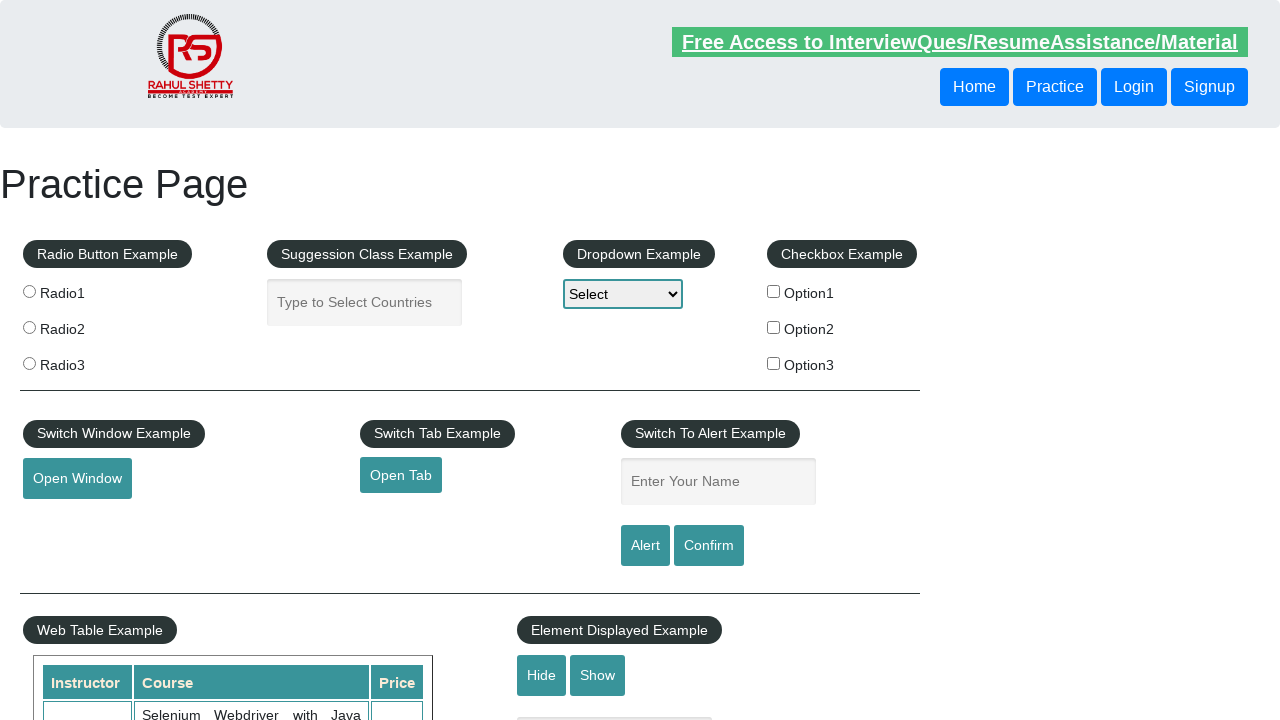

Scrolled page down 600 pixels using JavaScript
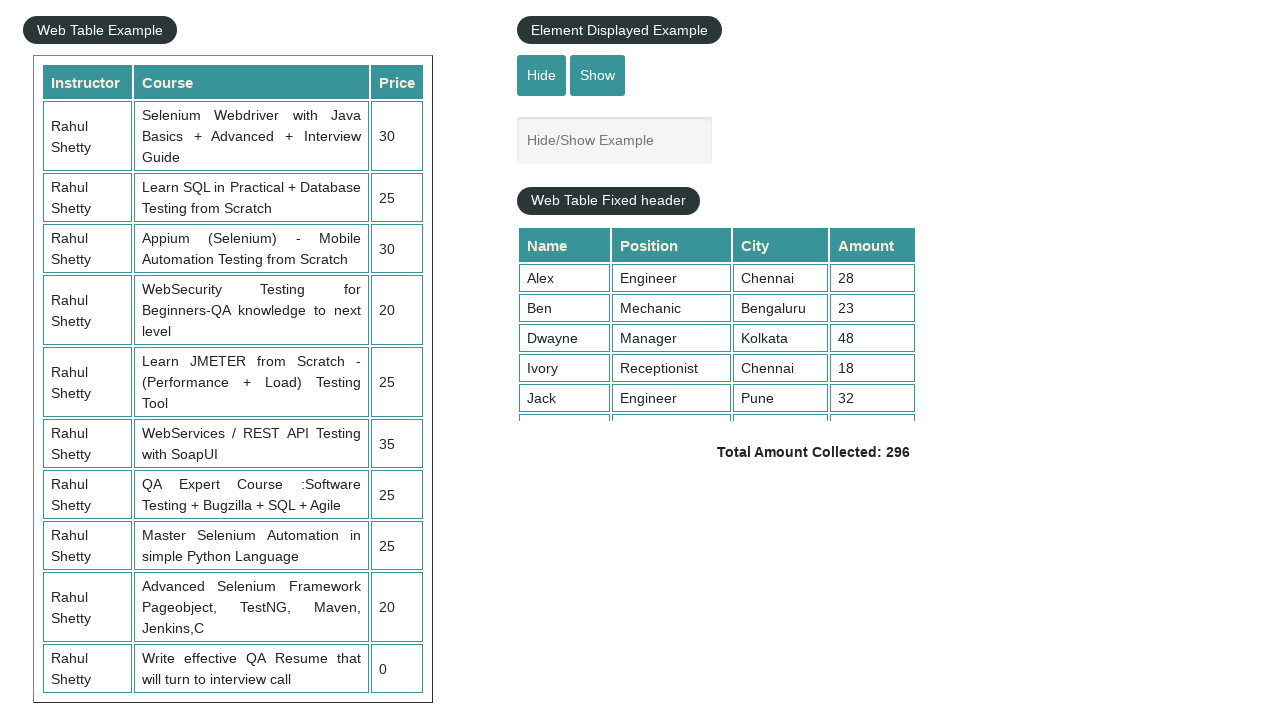

Waited 1 second for scroll animation to complete
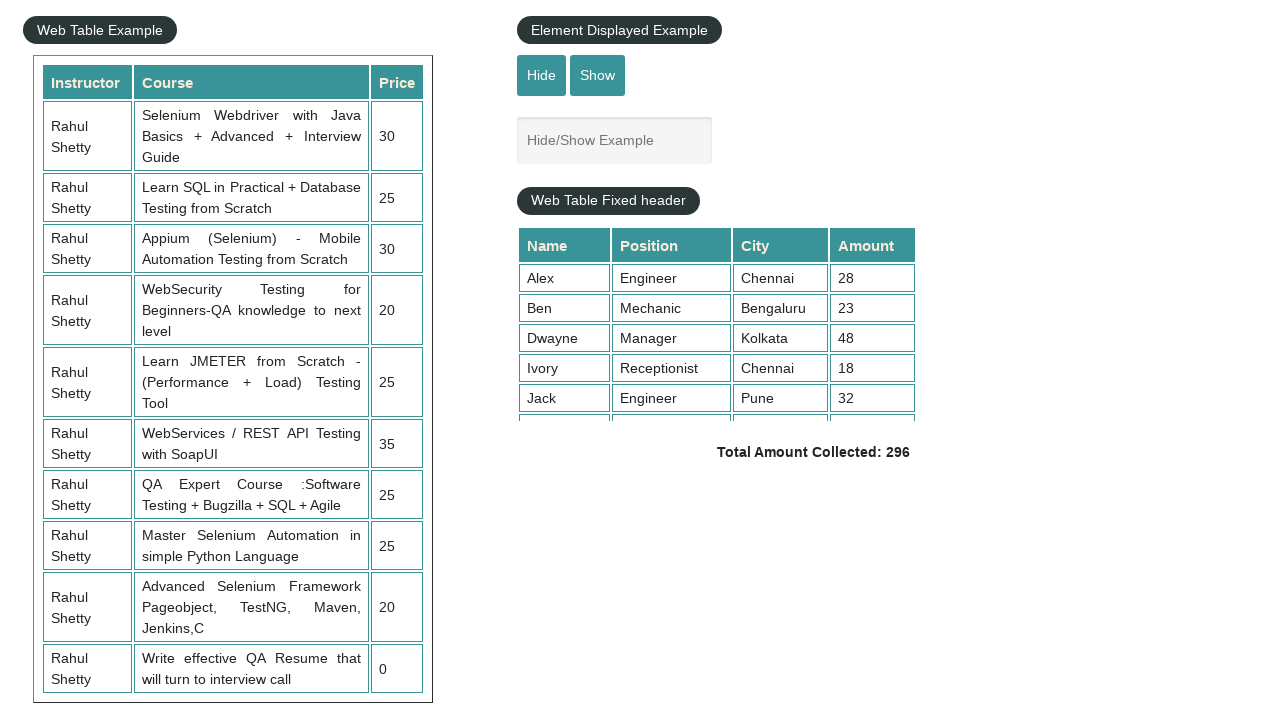

Scrolled table element down 600 pixels using JavaScript
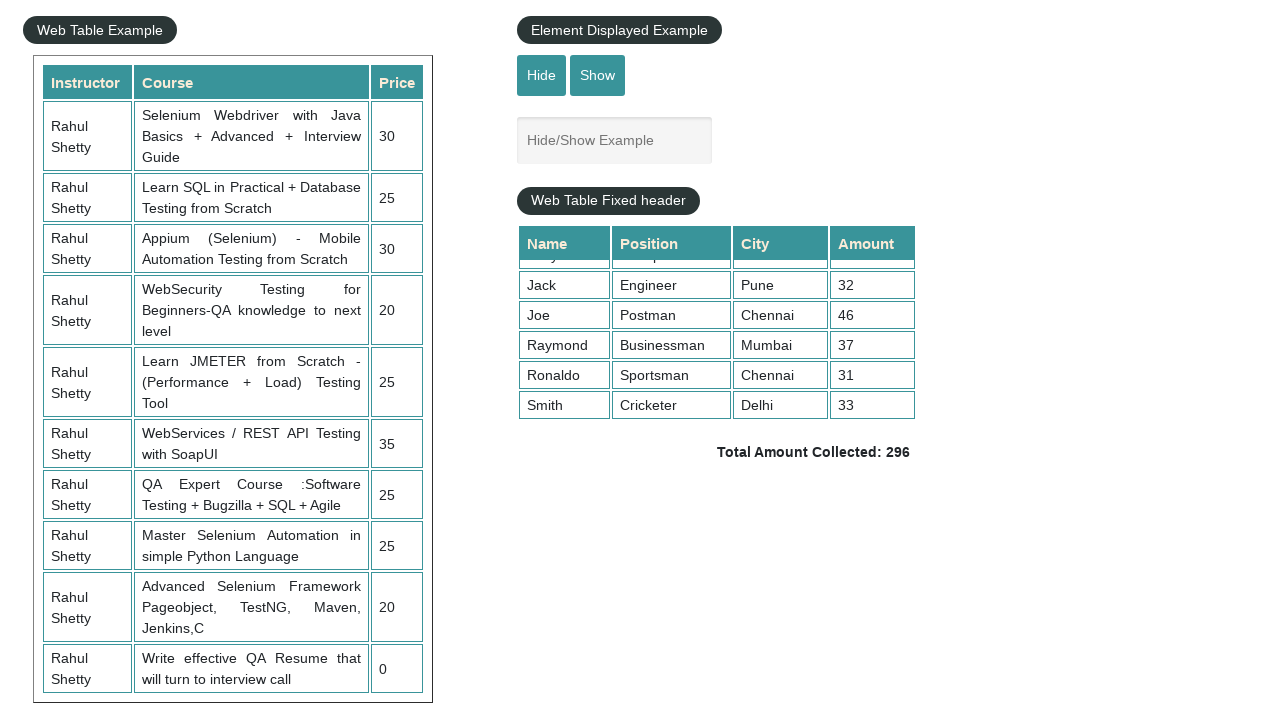

Waited 1 second for table scroll animation to complete
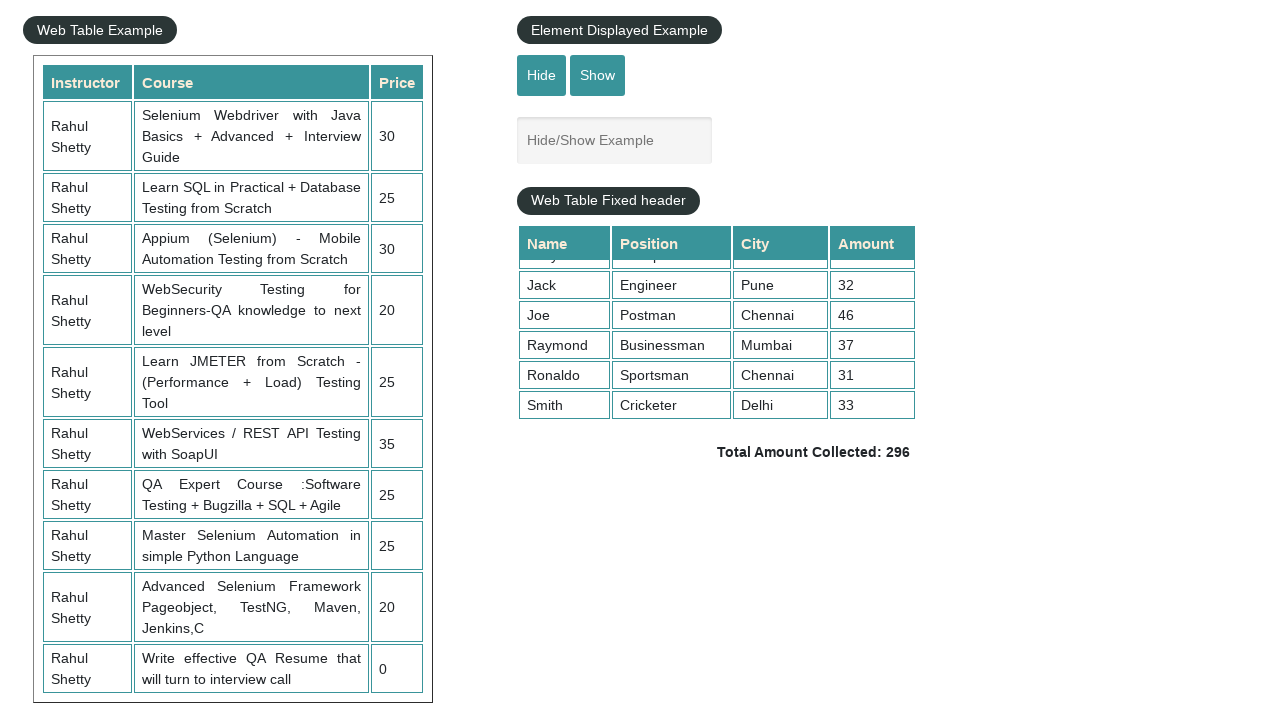

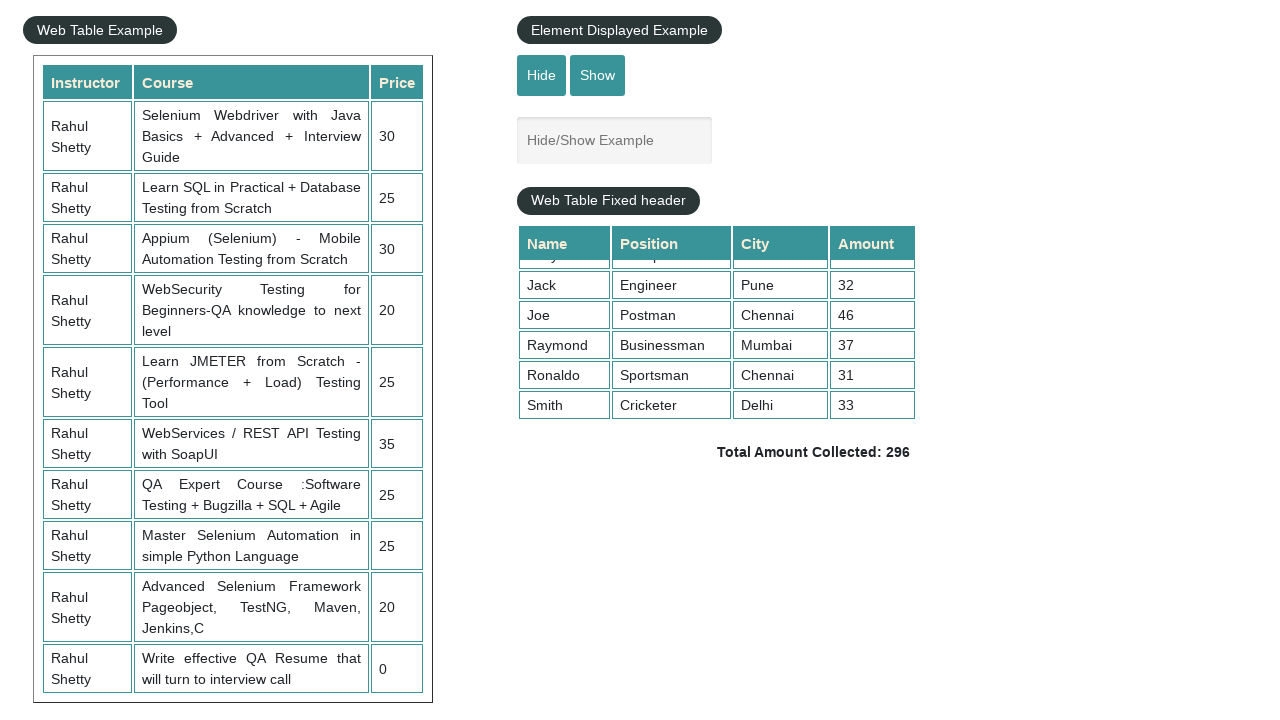